Tests mouse events on a training webpage by performing left clicks, double clicks, and right clicks on various elements, then interacting with a context menu.

Starting URL: https://training-support.net/webelements/mouse-events

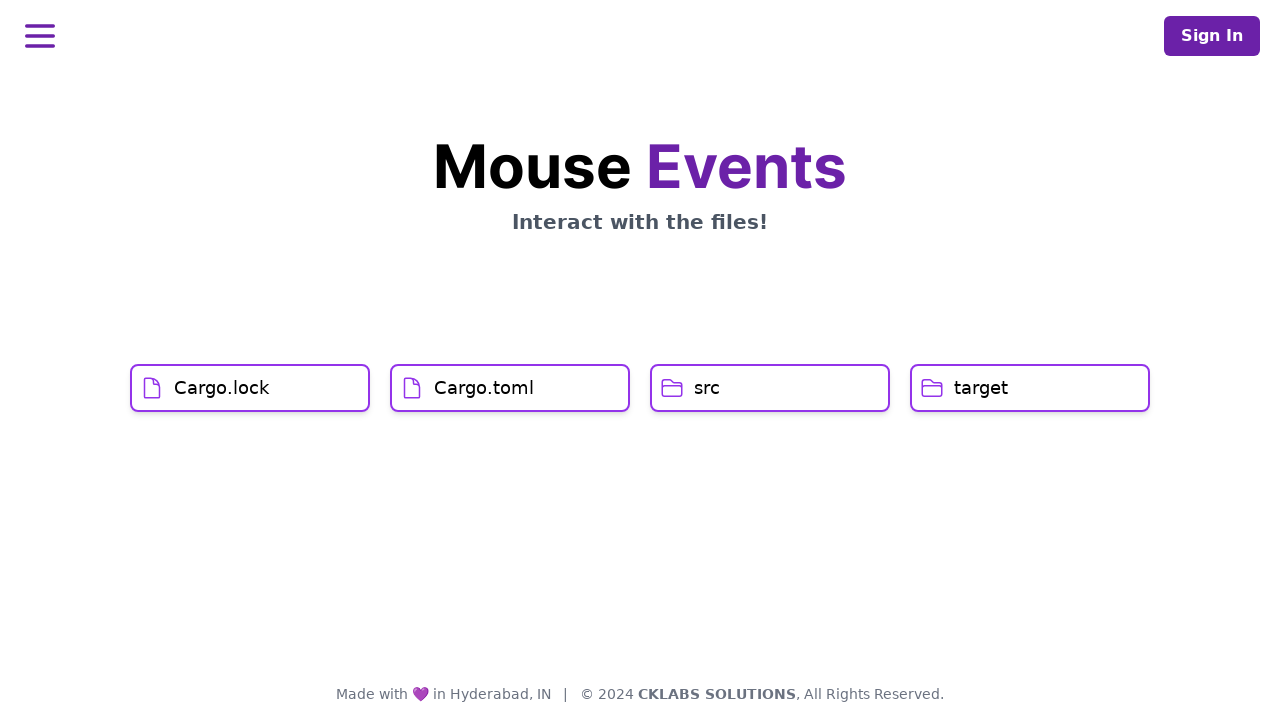

Navigated to mouse events training webpage
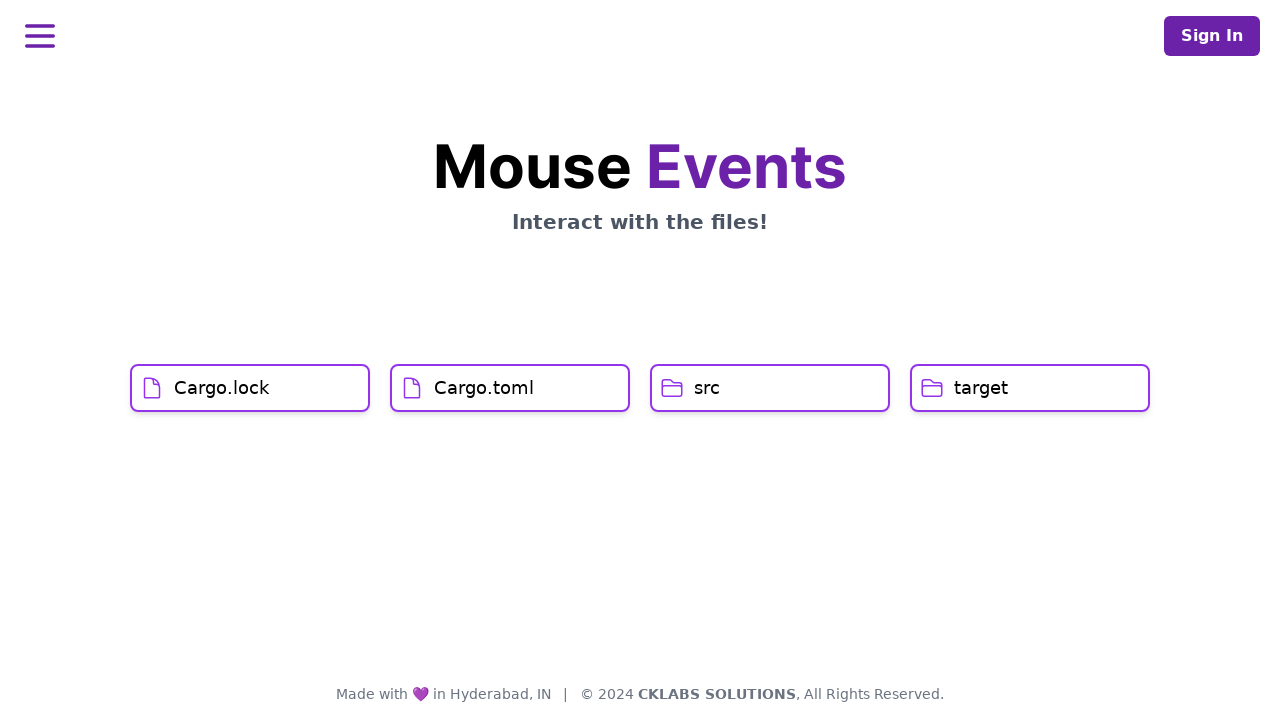

Left clicked on Cargo.lock element at (222, 388) on xpath=//h1[text()='Cargo.lock']
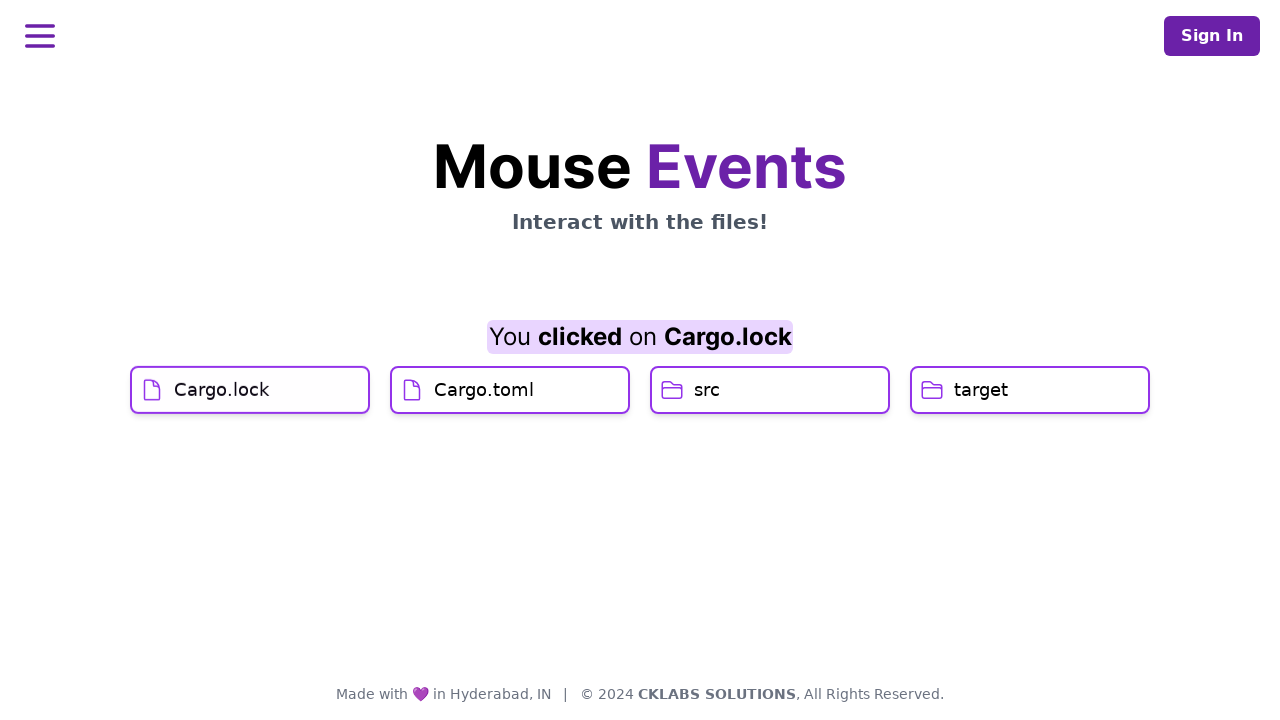

Left clicked on Cargo.toml element at (484, 420) on xpath=//h1[text()='Cargo.toml']
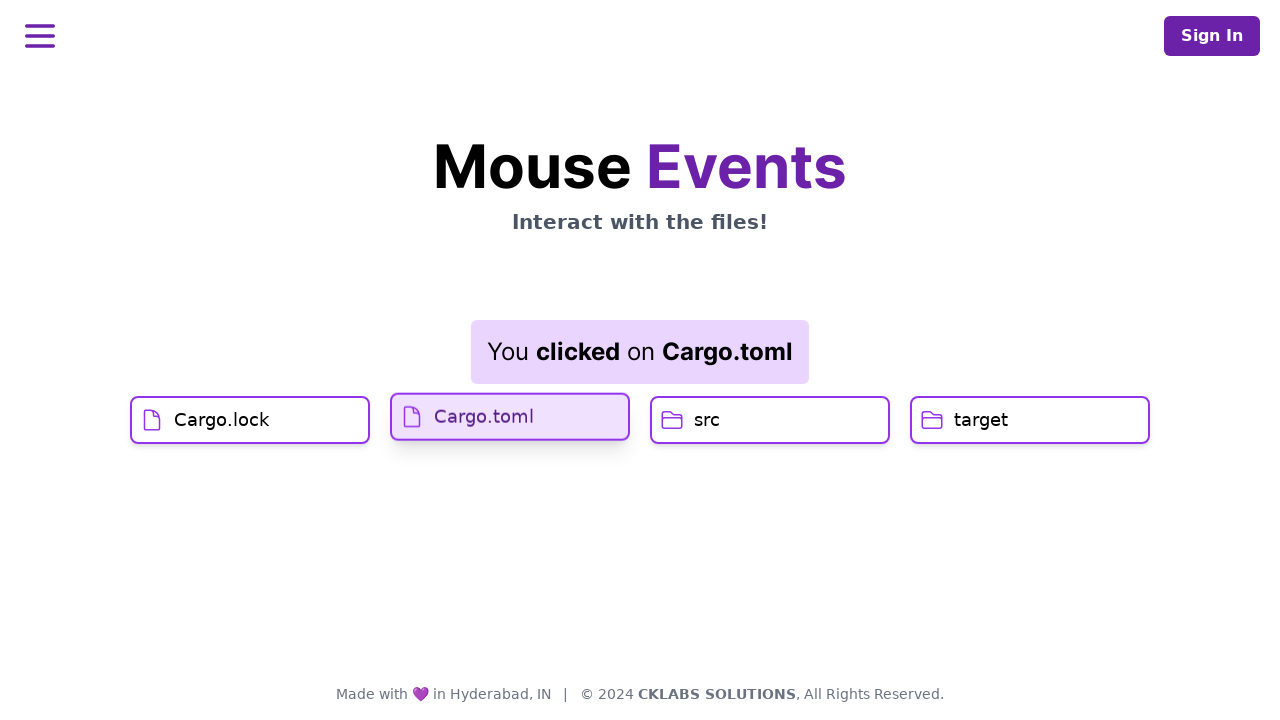

Result element loaded after Cargo.toml click
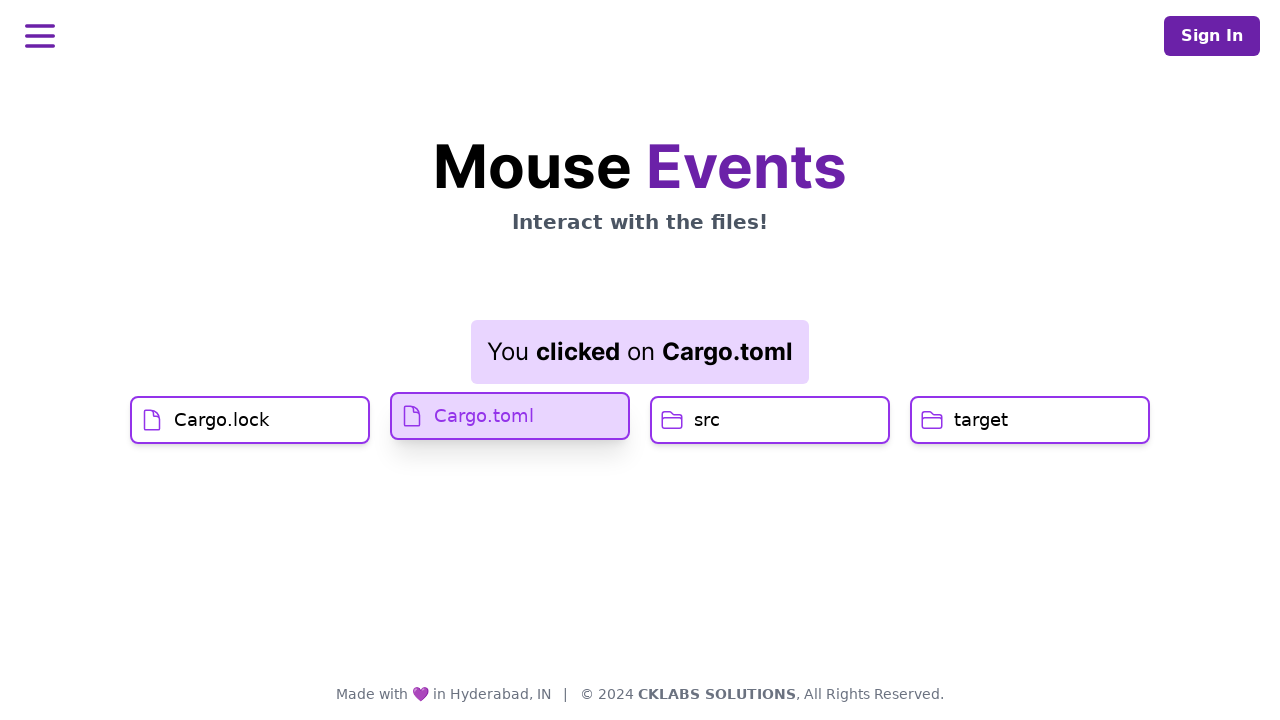

Double clicked on src element at (707, 420) on xpath=//h1[text()='src']
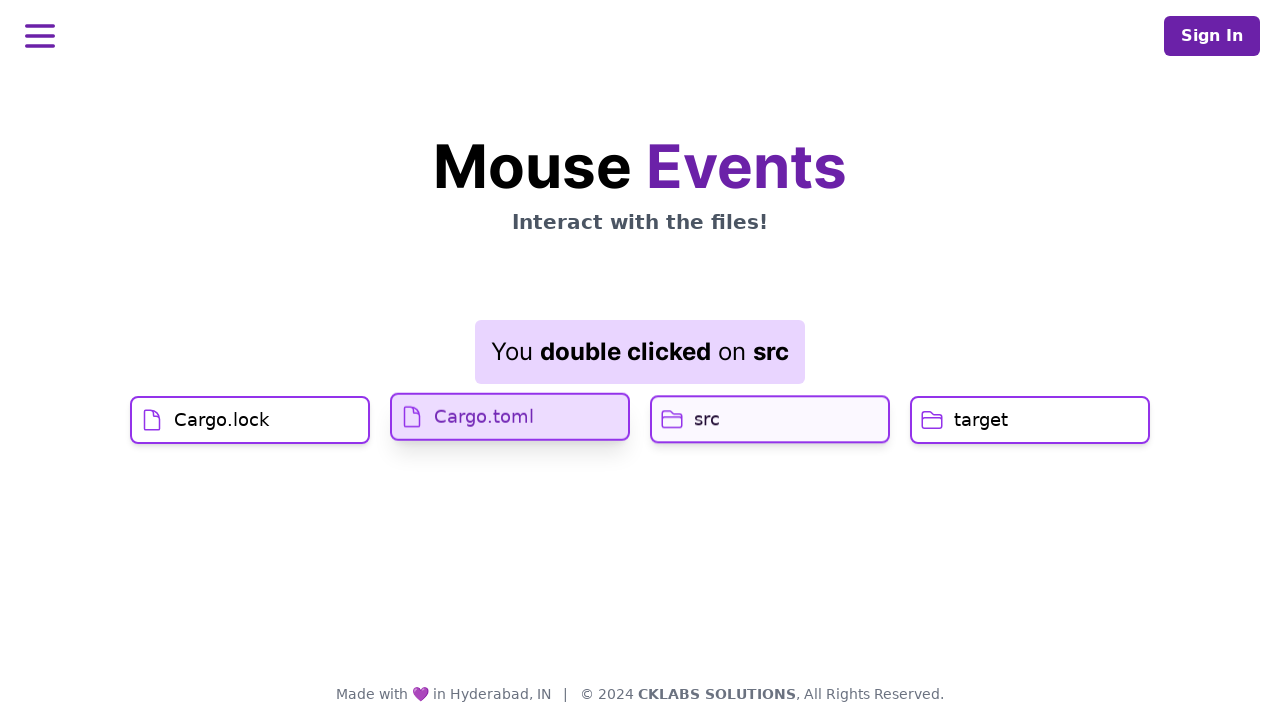

Right clicked on target element to open context menu at (981, 420) on //h1[text()='target']
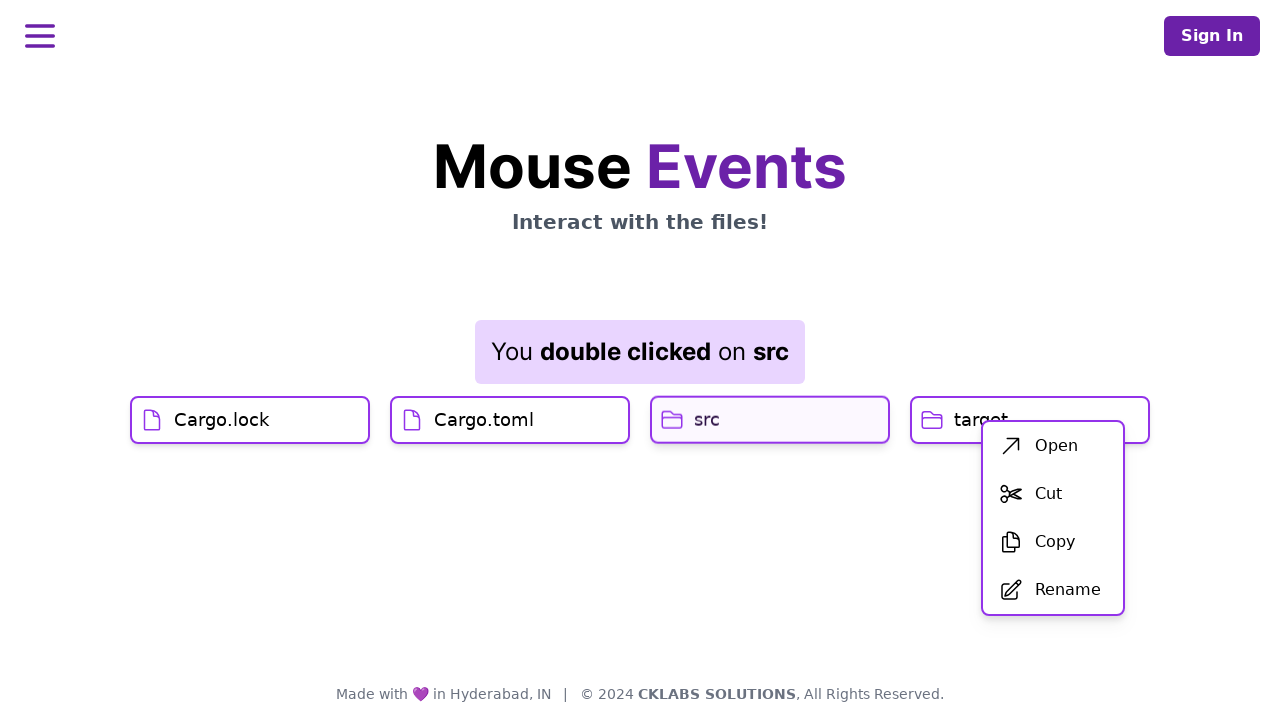

Clicked first item in context menu at (1053, 446) on xpath=//div[@id='menu']/div/ul/li[1]
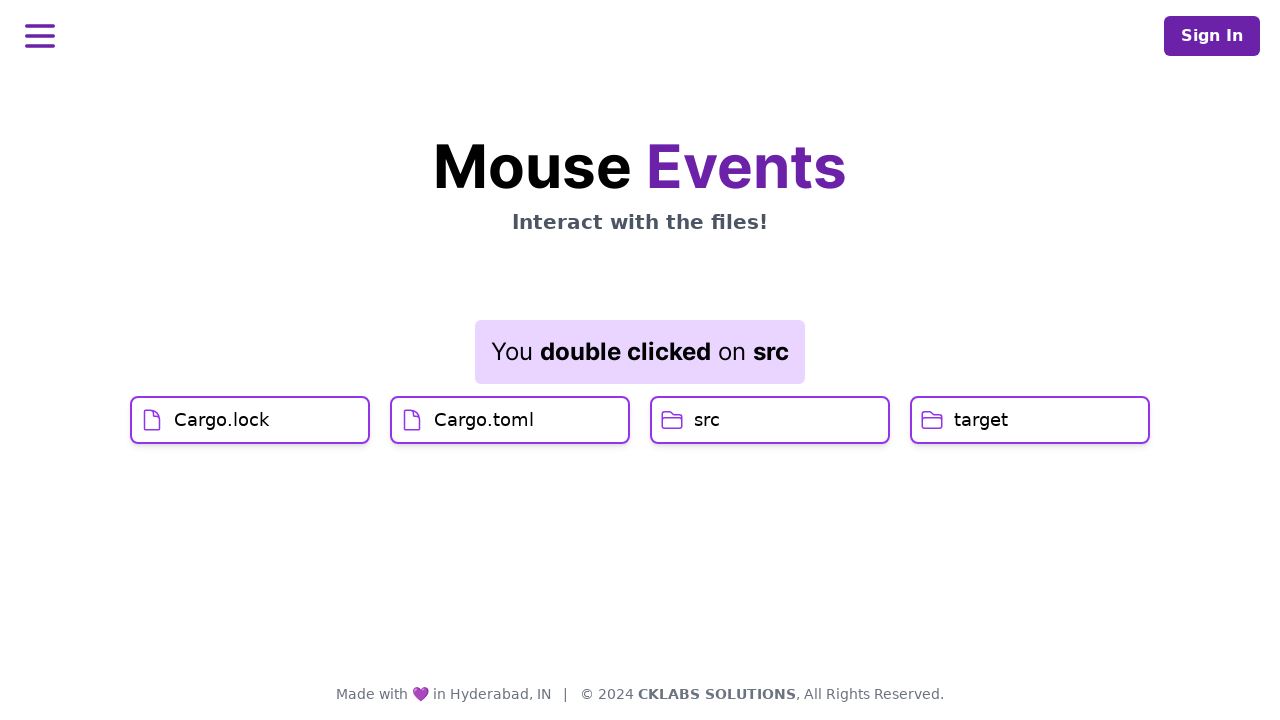

Result element updated after context menu selection
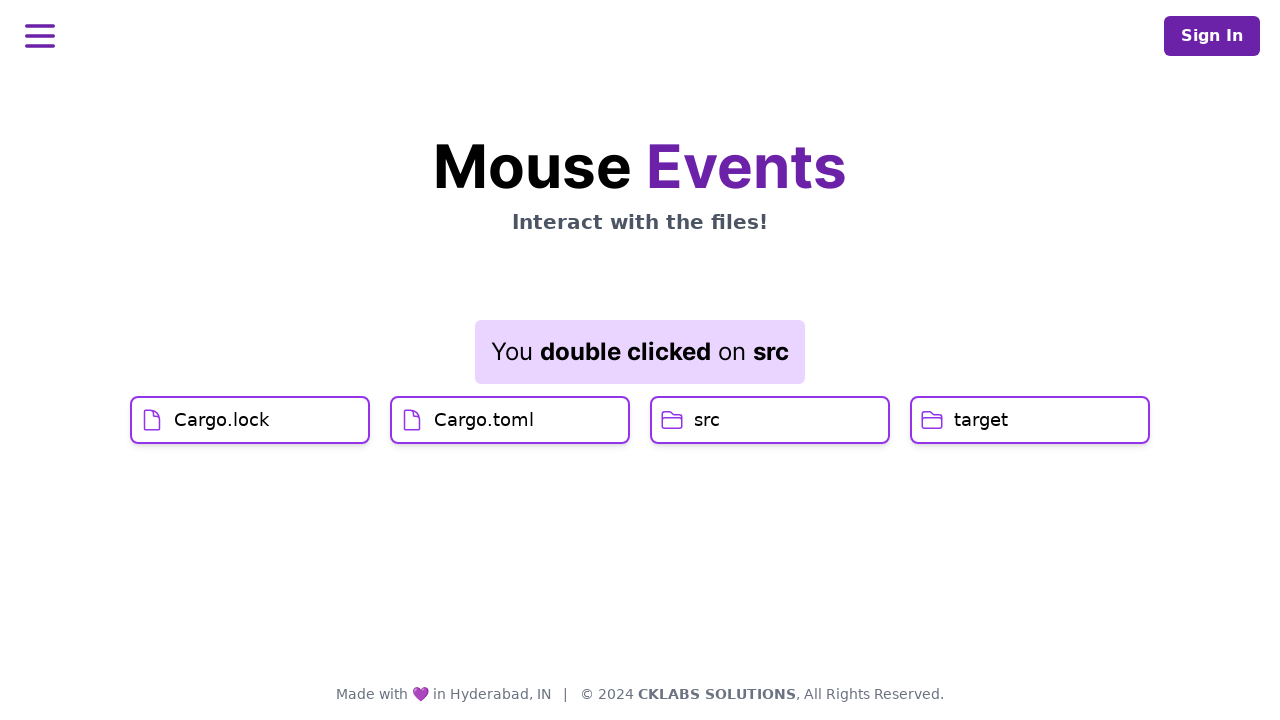

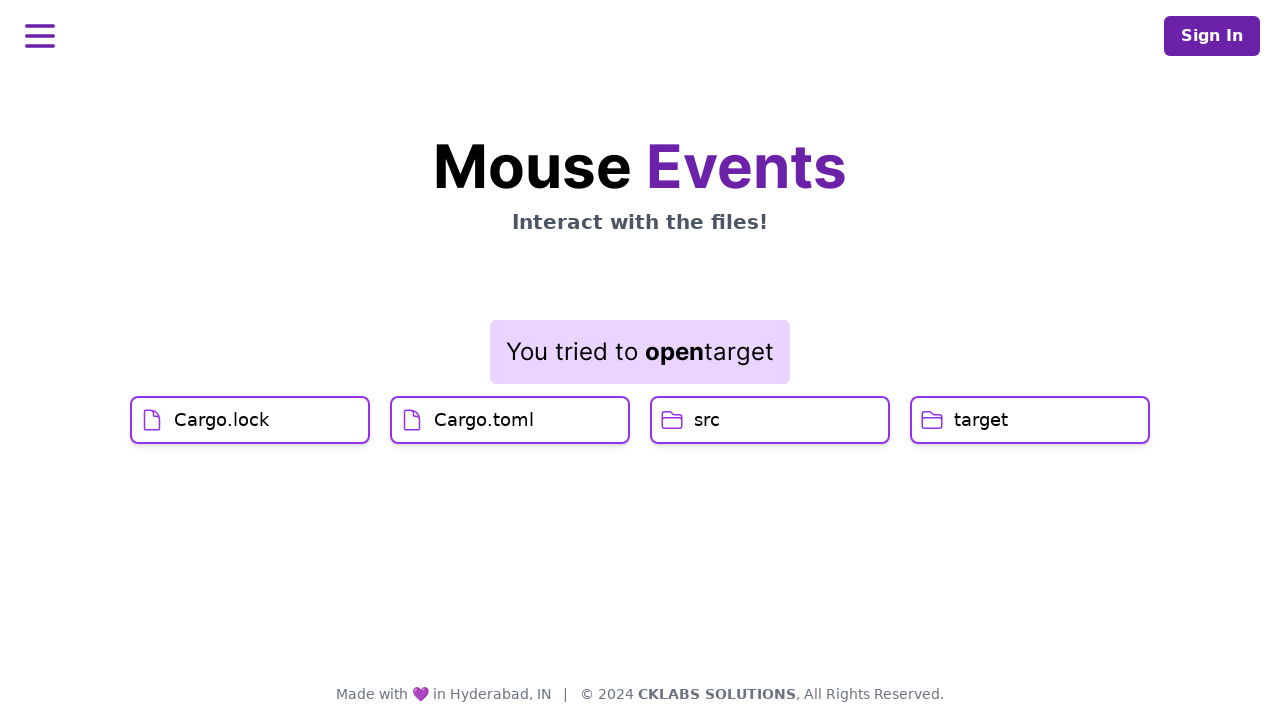